Tests a JavaScript prompt alert by clicking a button, entering a name in the prompt, accepting it, and verifying the result message contains the entered name

Starting URL: https://testcenter.techproeducation.com/index.php?page=javascript-alerts

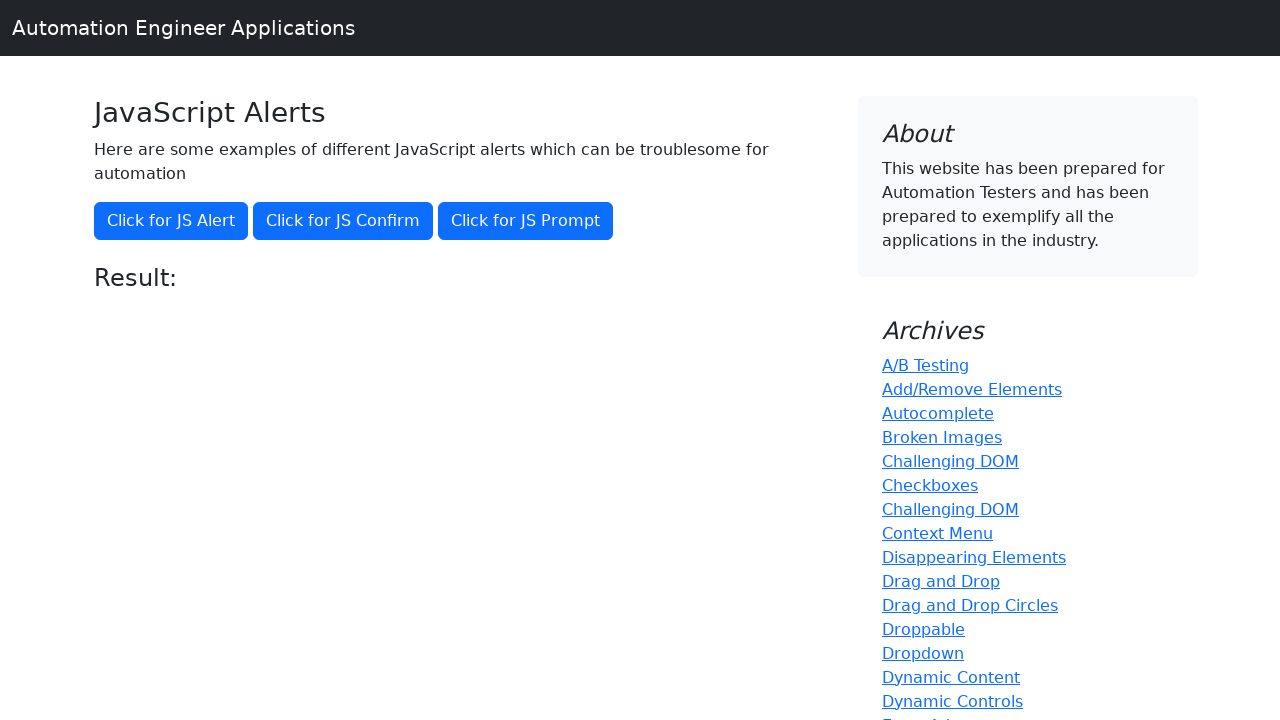

Set up dialog handler to accept prompt with name 'Mehmet'
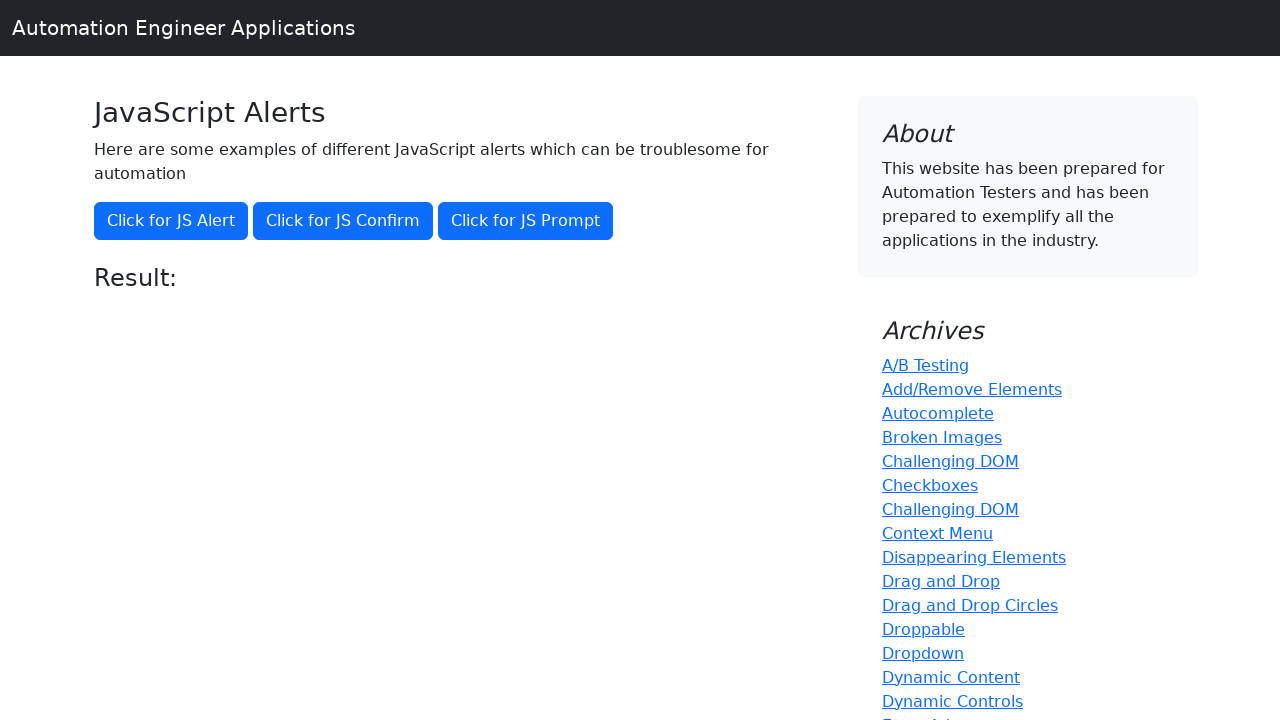

Clicked the JavaScript prompt button at (526, 221) on button[onclick='jsPrompt()']
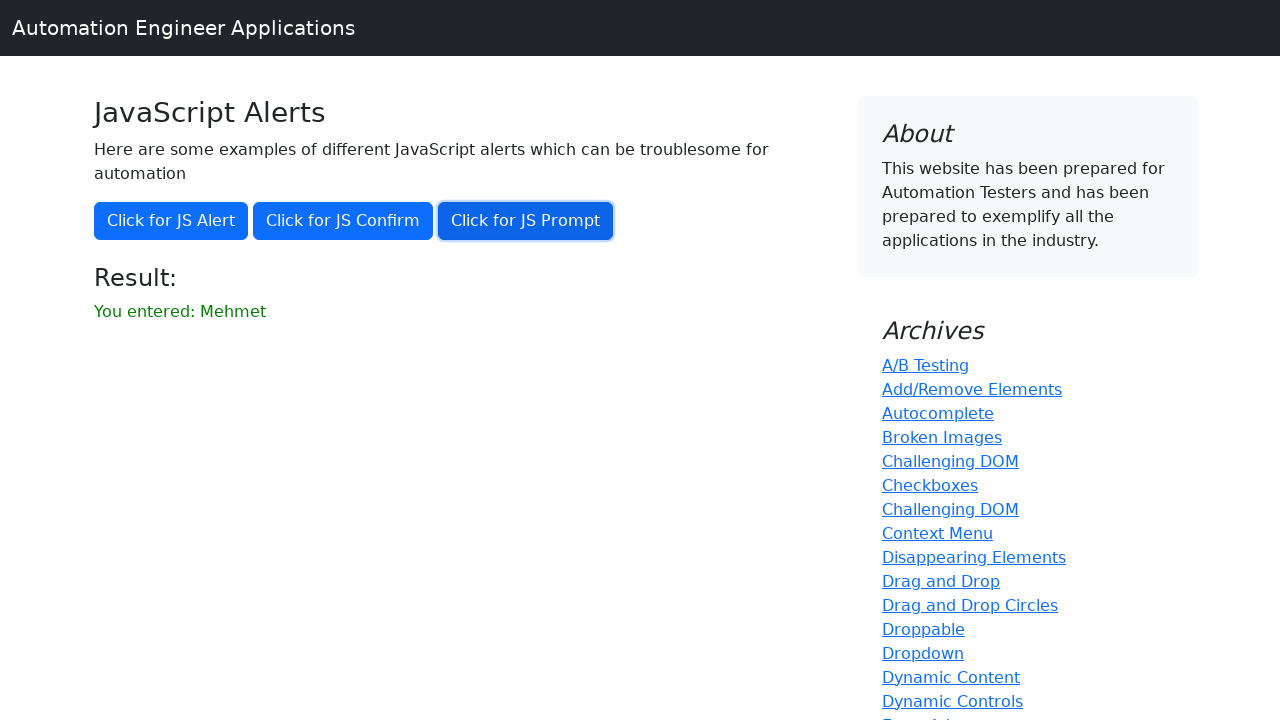

Waited for result message to appear
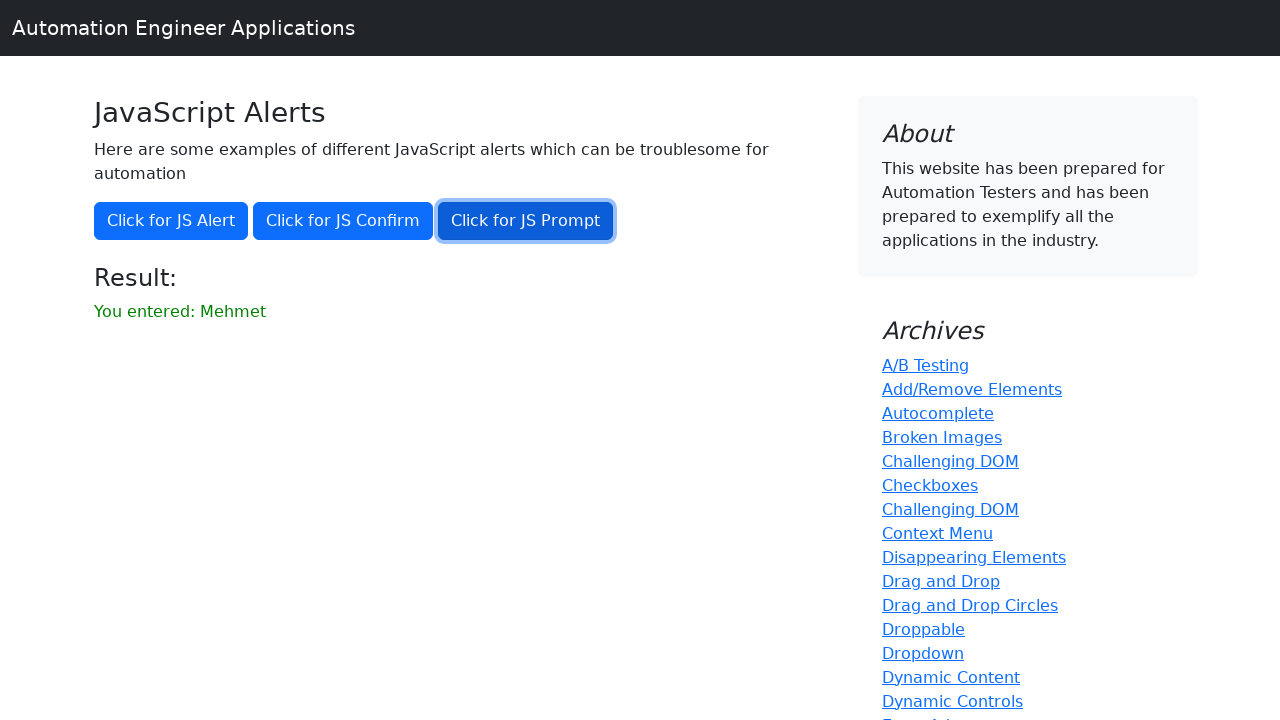

Retrieved result message text content
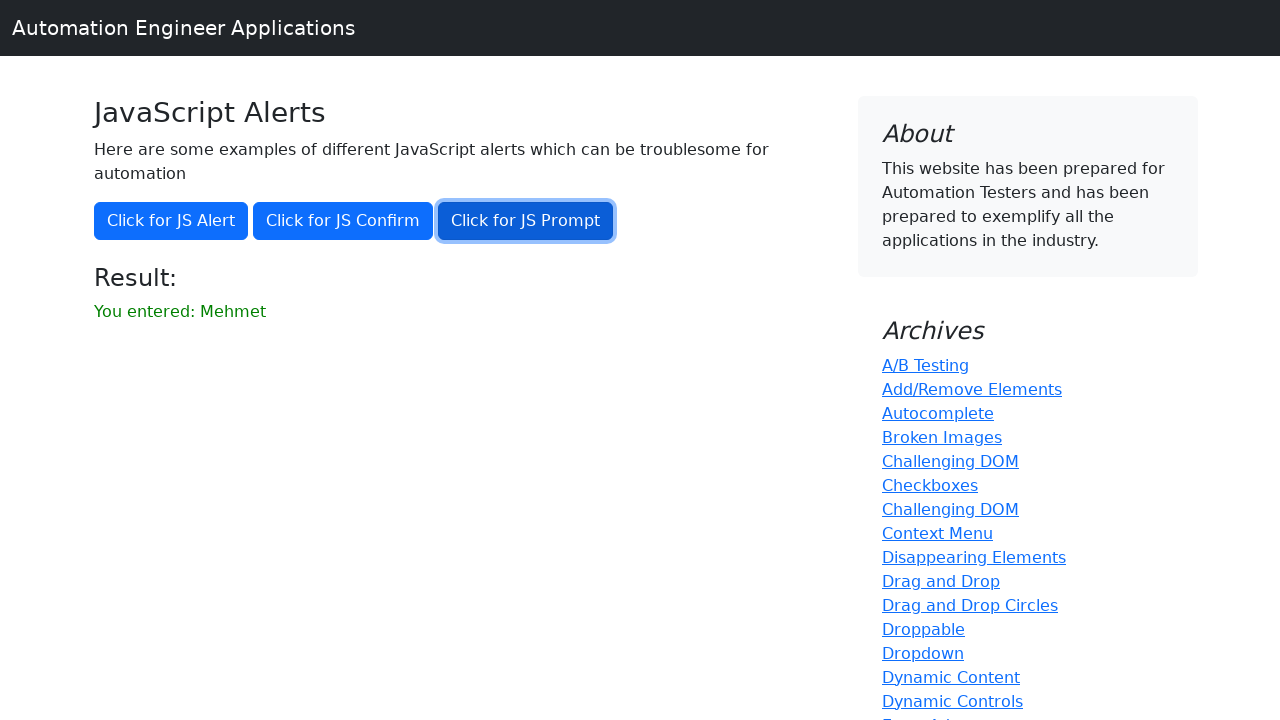

Verified that result message contains entered name 'Mehmet'
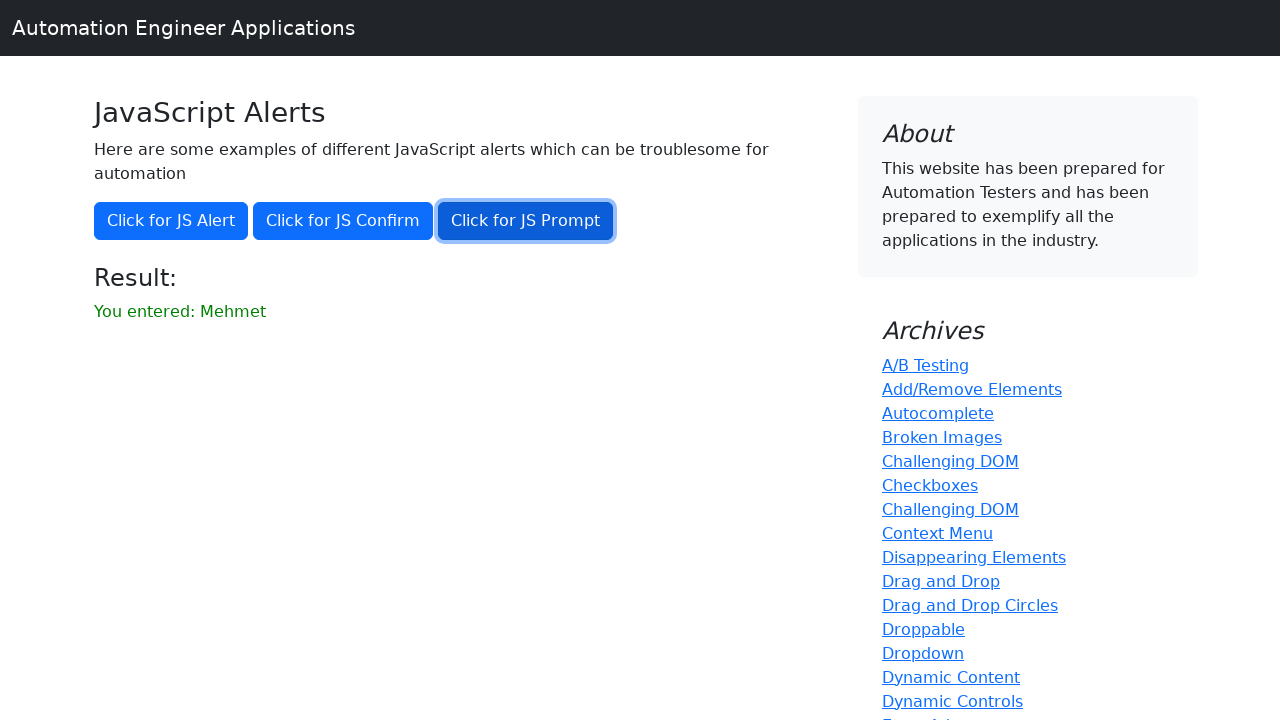

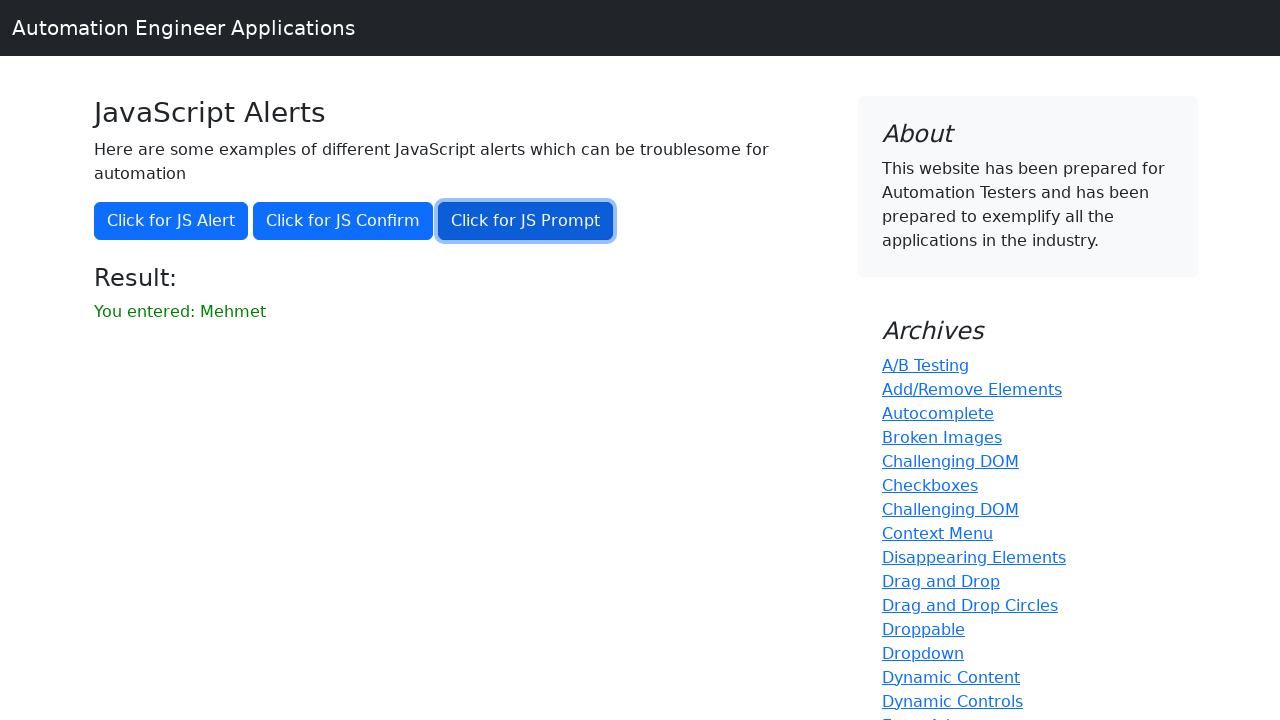